Tests dismissing a modal popup by waiting for the modal footer to be clickable and clicking it on Chrome browser

Starting URL: http://the-internet.herokuapp.com/entry_ad

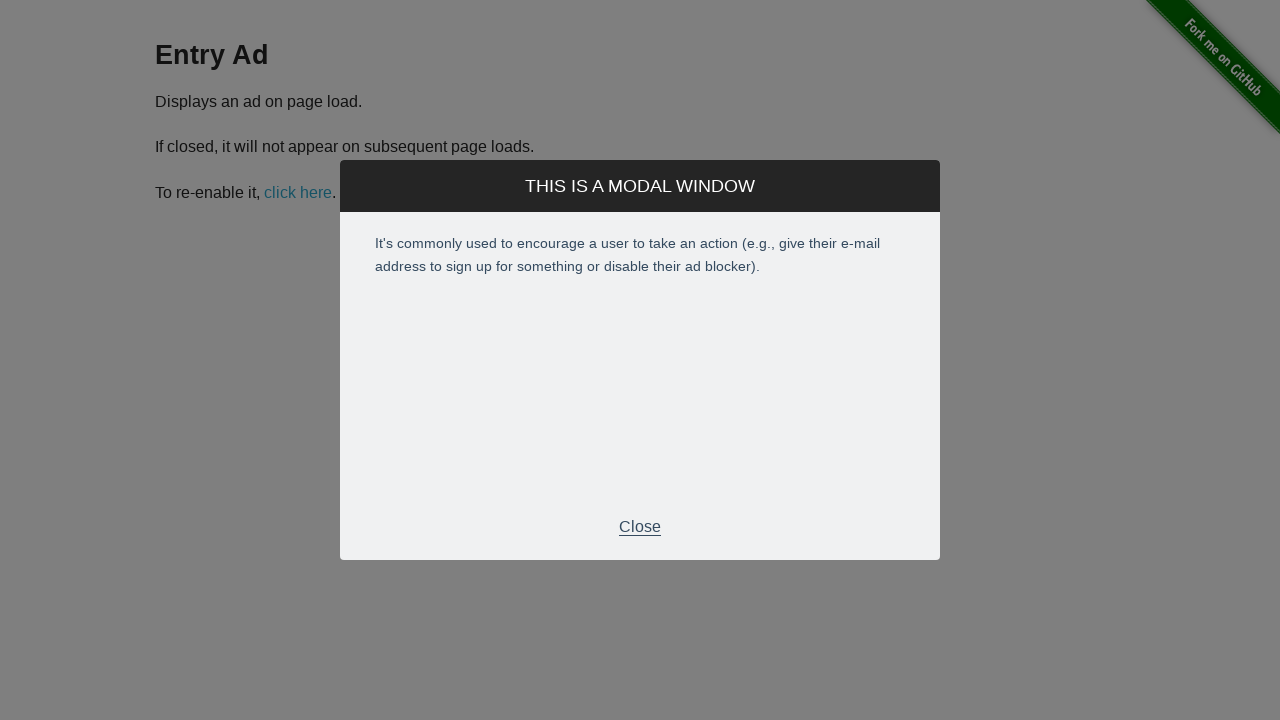

Waited for modal footer to become visible
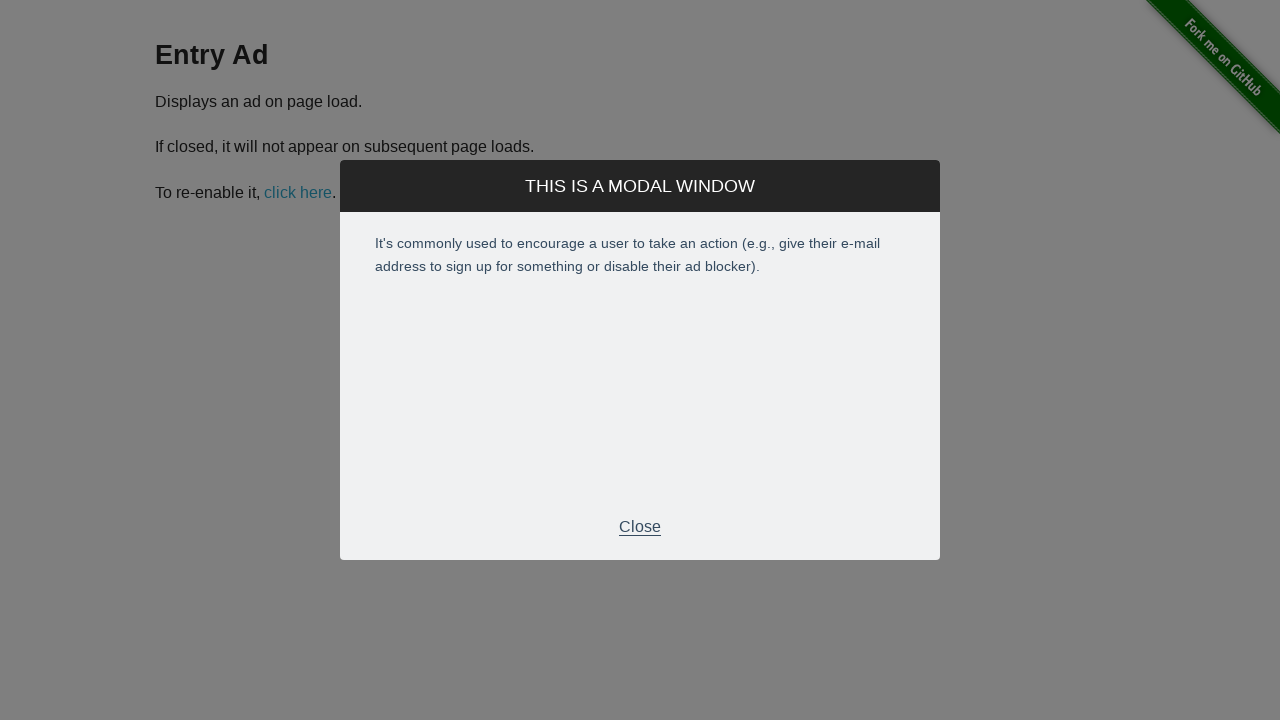

Clicked modal footer to dismiss the popup at (640, 527) on div.modal-footer
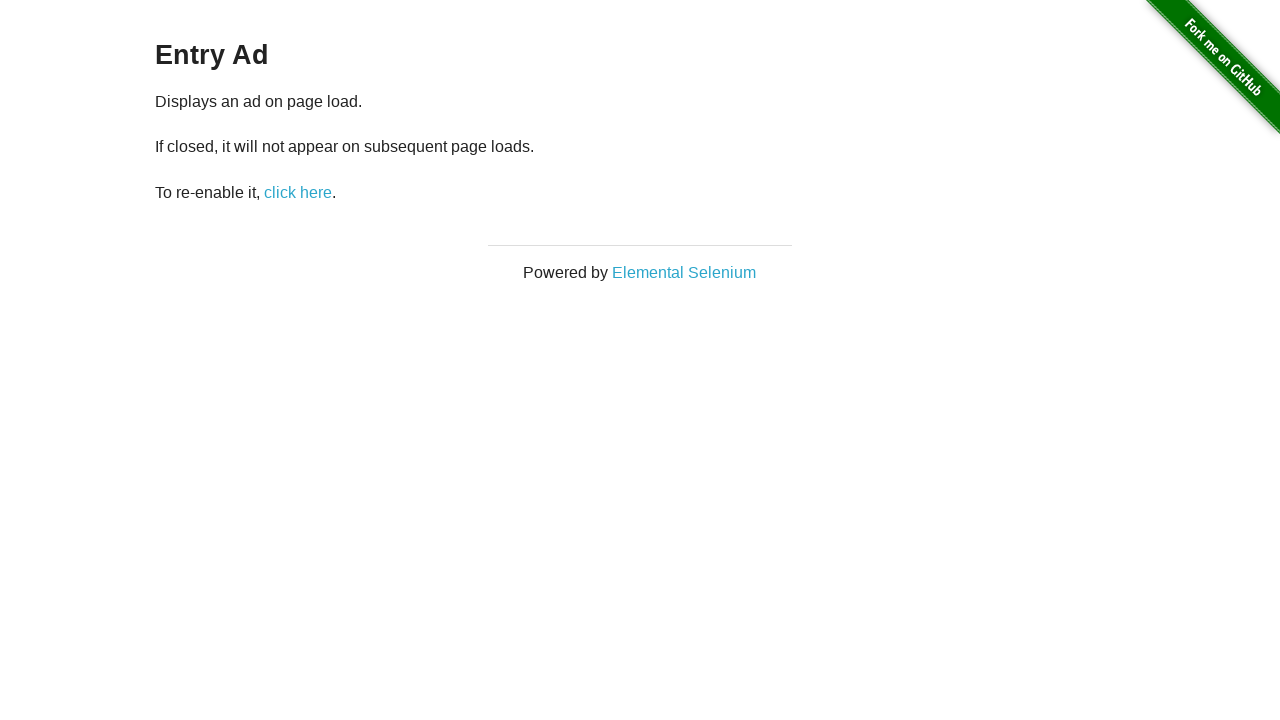

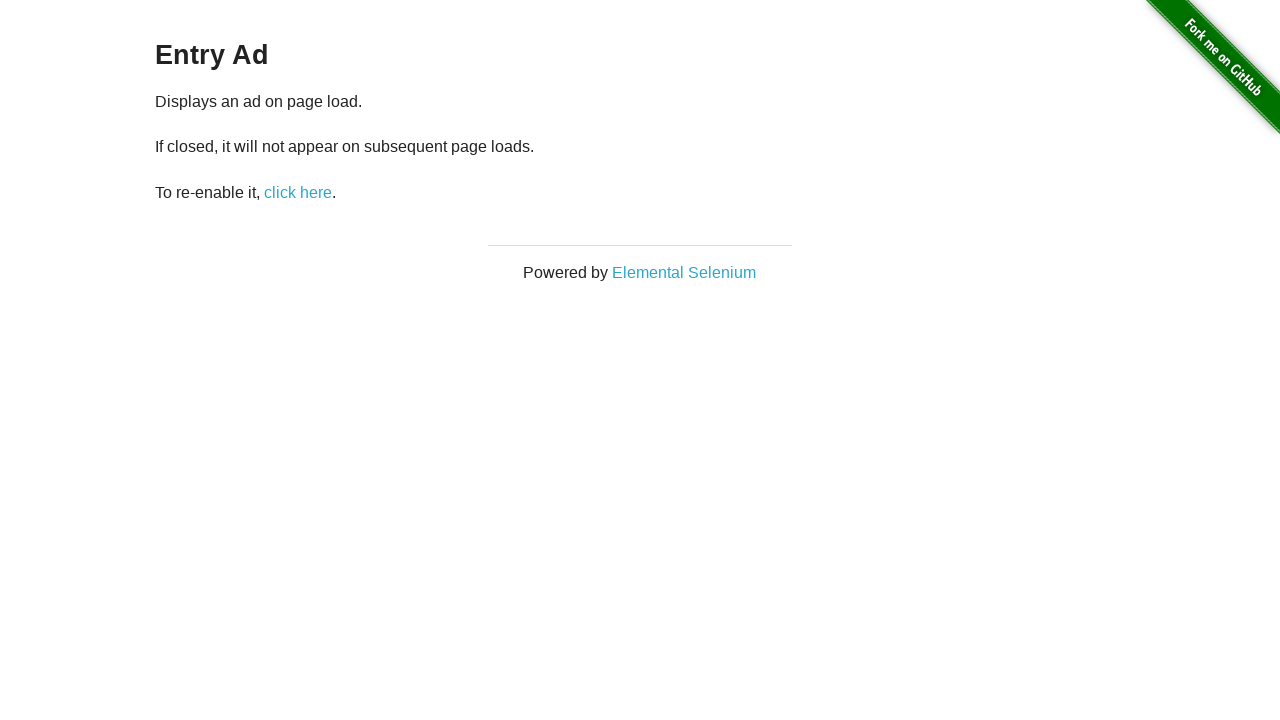